Tests marking a todo item as completed by adding it, clicking the toggle checkbox, and verifying the completed state styling

Starting URL: https://demo.playwright.dev/todomvc

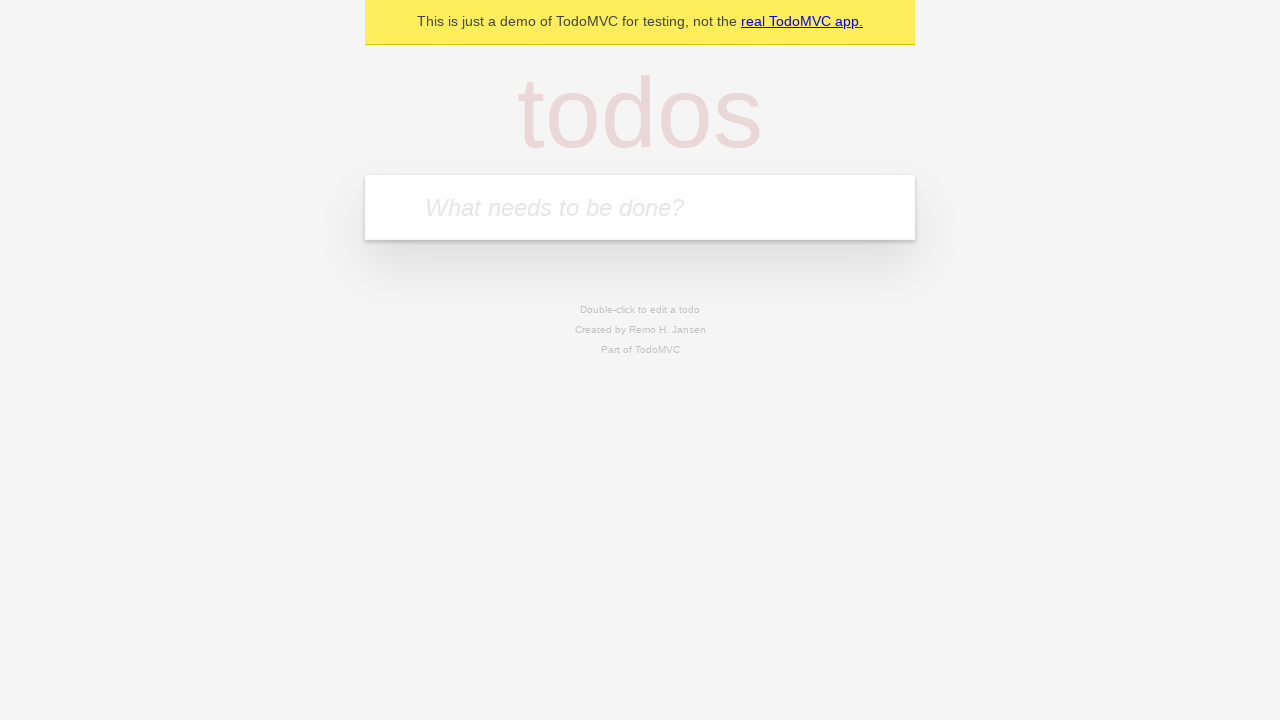

Filled new todo input field with 'Complete me' on input.new-todo
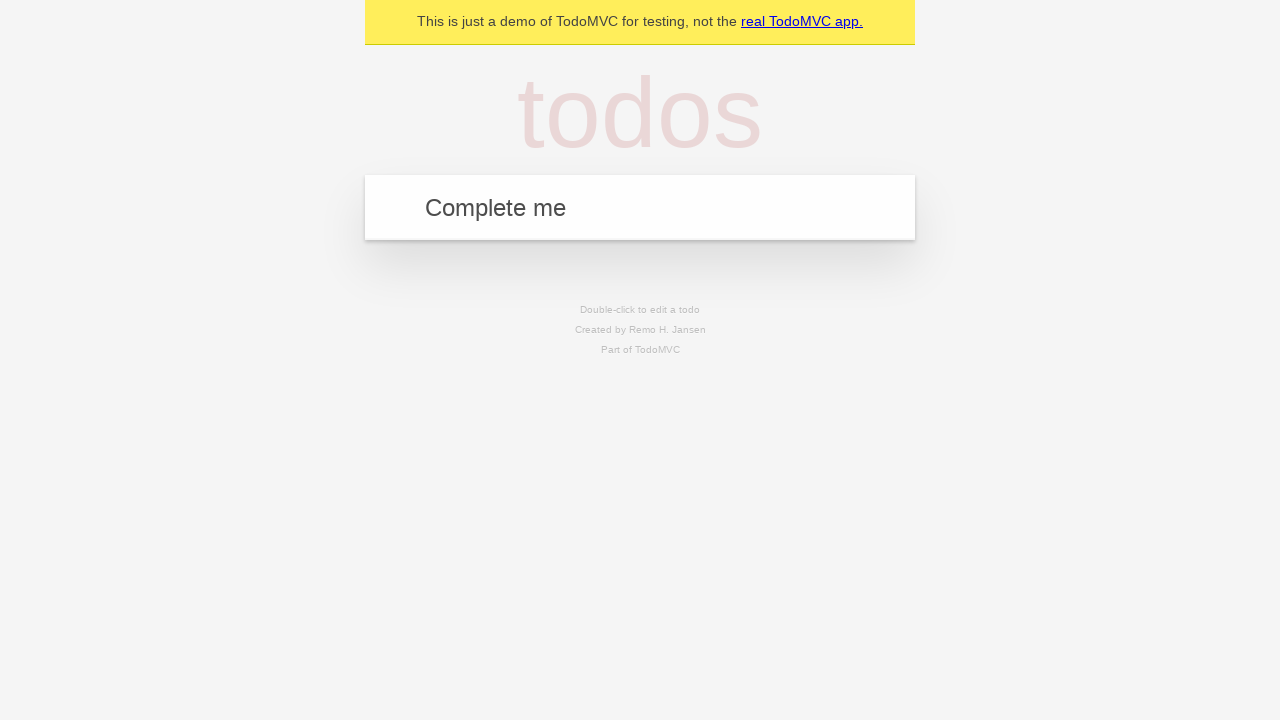

Pressed Enter to add the todo item on input.new-todo
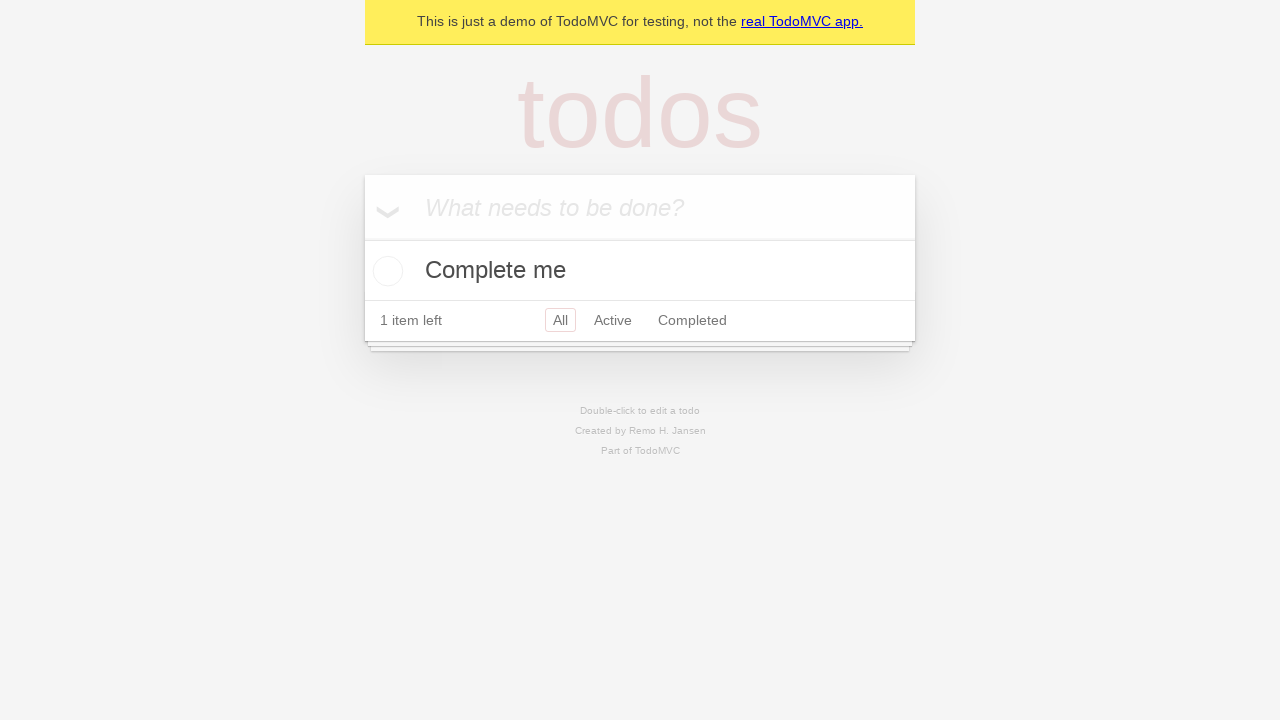

Clicked the toggle checkbox to mark todo as completed at (385, 271) on input.toggle
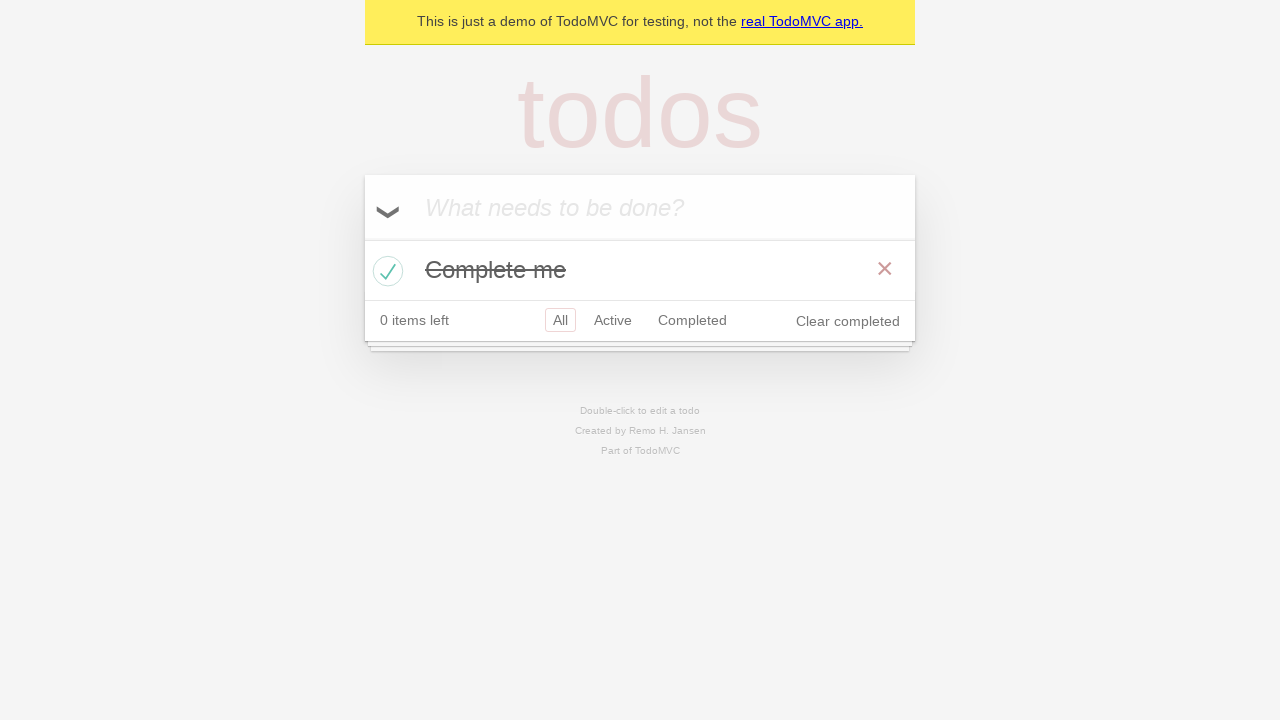

Verified todo item is marked with completed styling
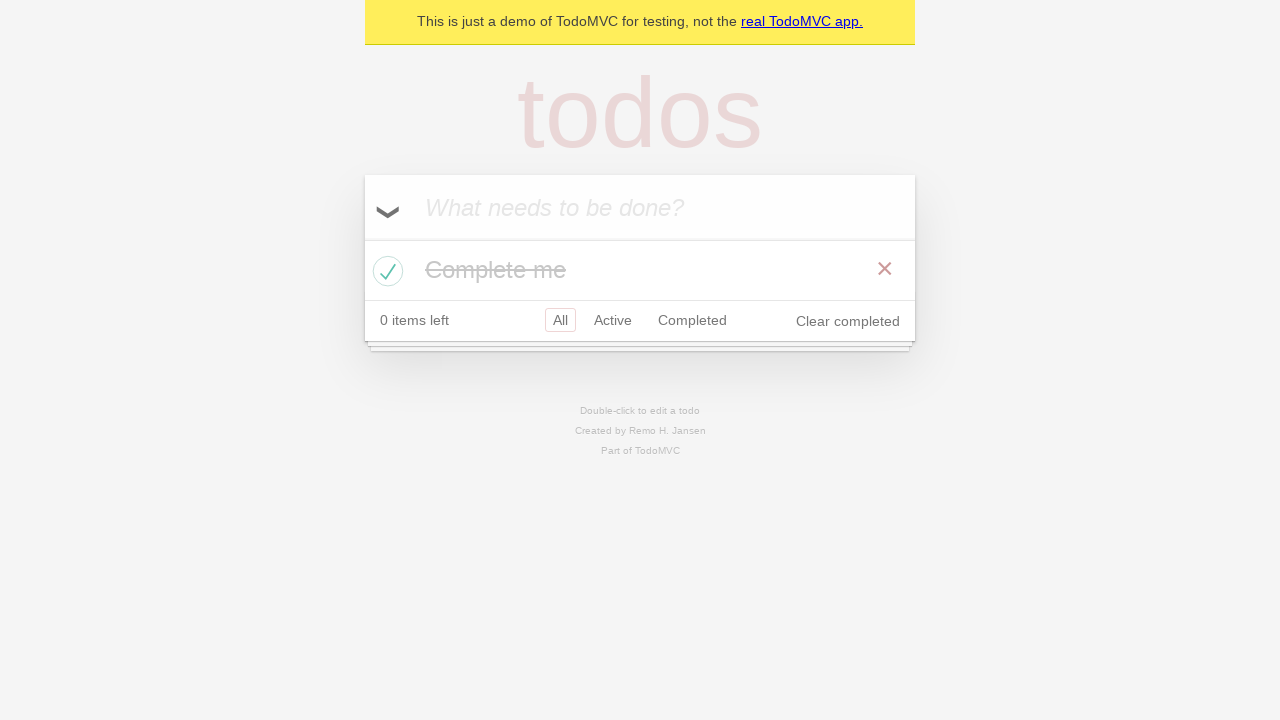

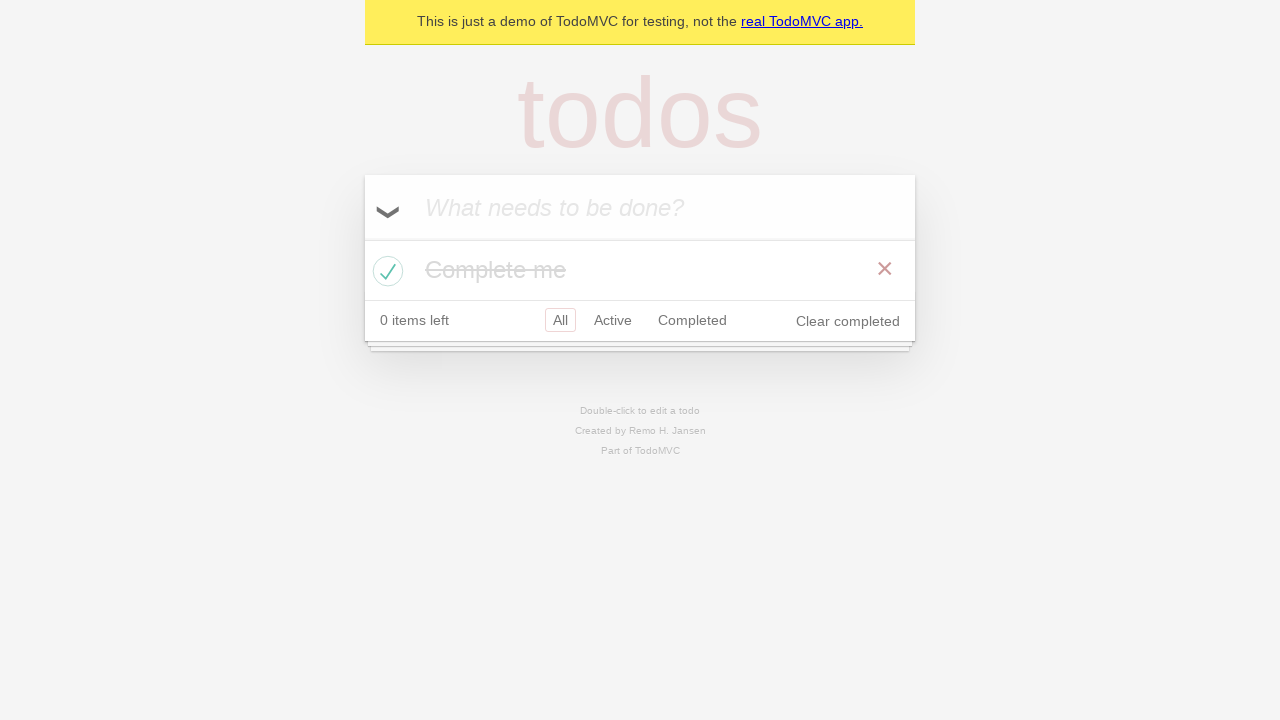